Tests that the counter displays the correct number of todo items as items are added

Starting URL: https://demo.playwright.dev/todomvc

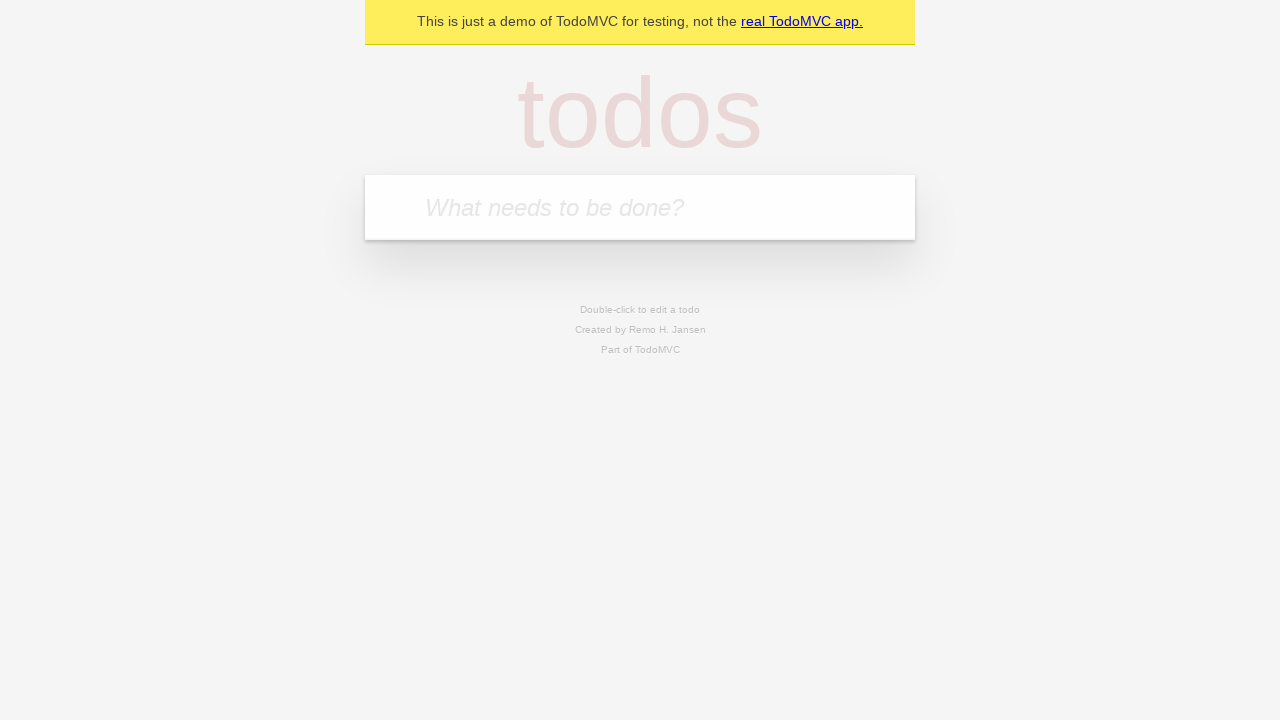

Filled new todo input with 'buy some cheese' on .new-todo
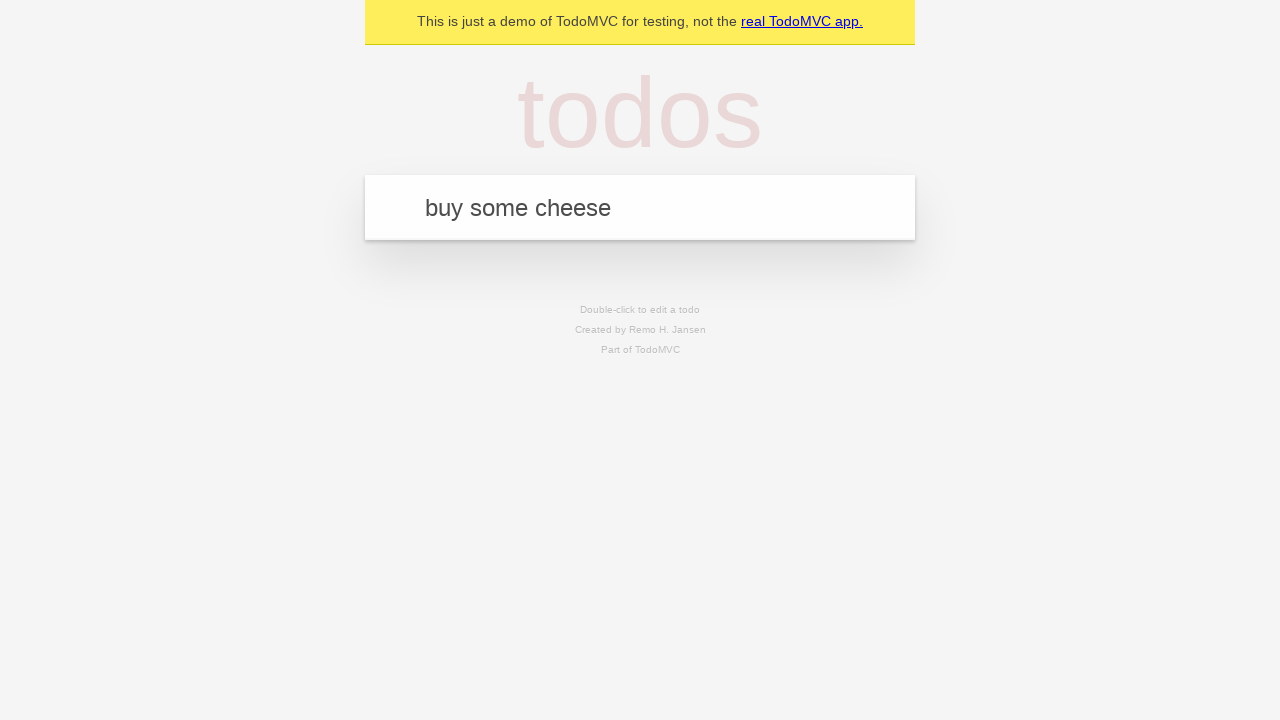

Pressed Enter to add first todo item on .new-todo
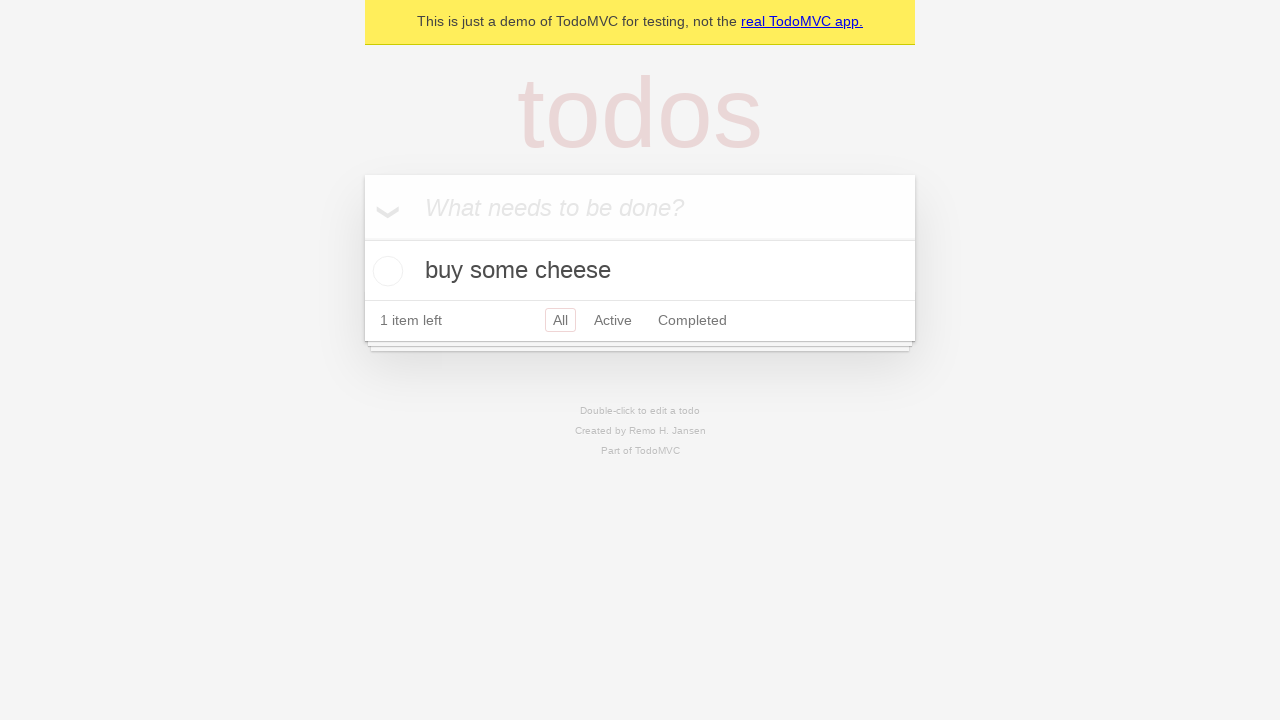

Todo counter element is visible after adding first item
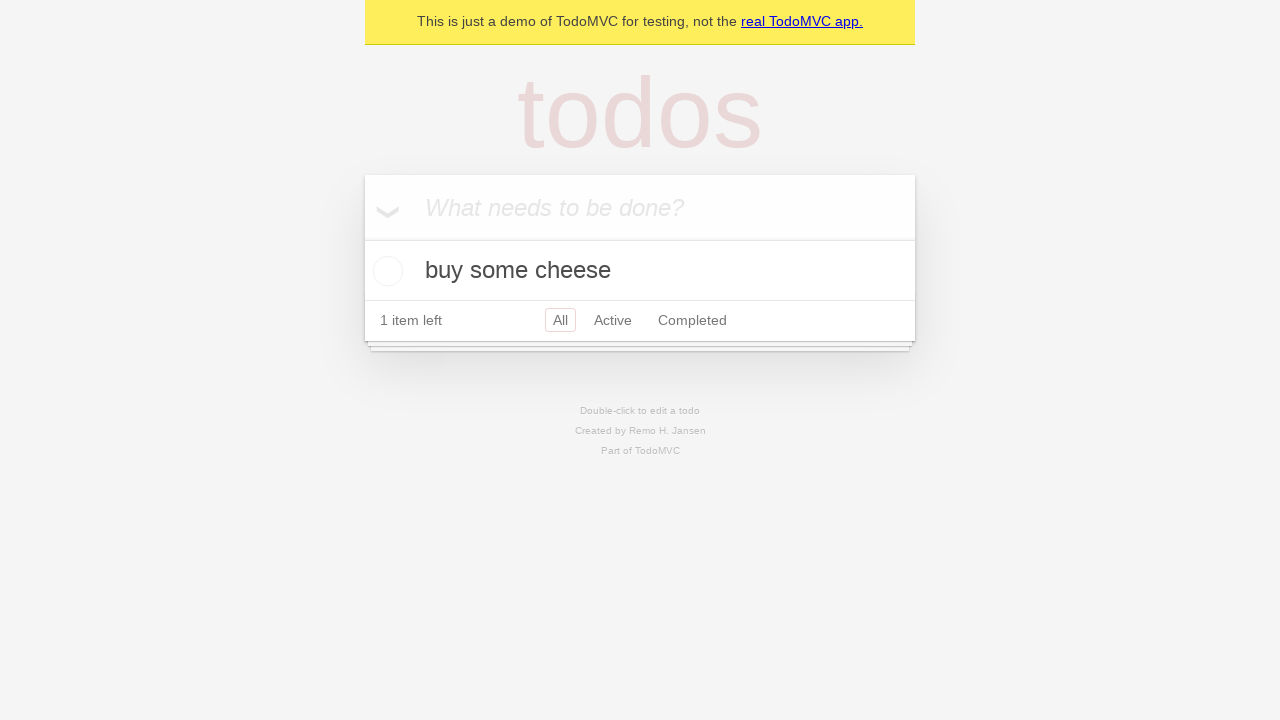

Filled new todo input with 'feed the cat' on .new-todo
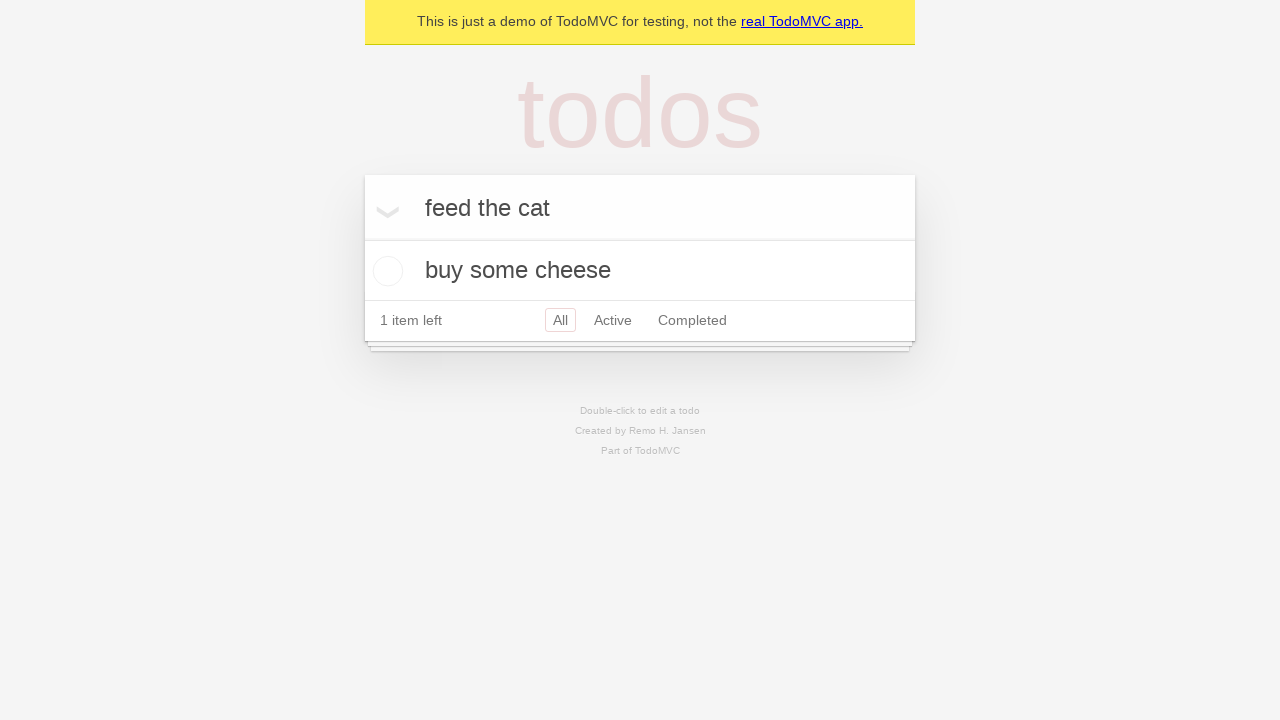

Pressed Enter to add second todo item on .new-todo
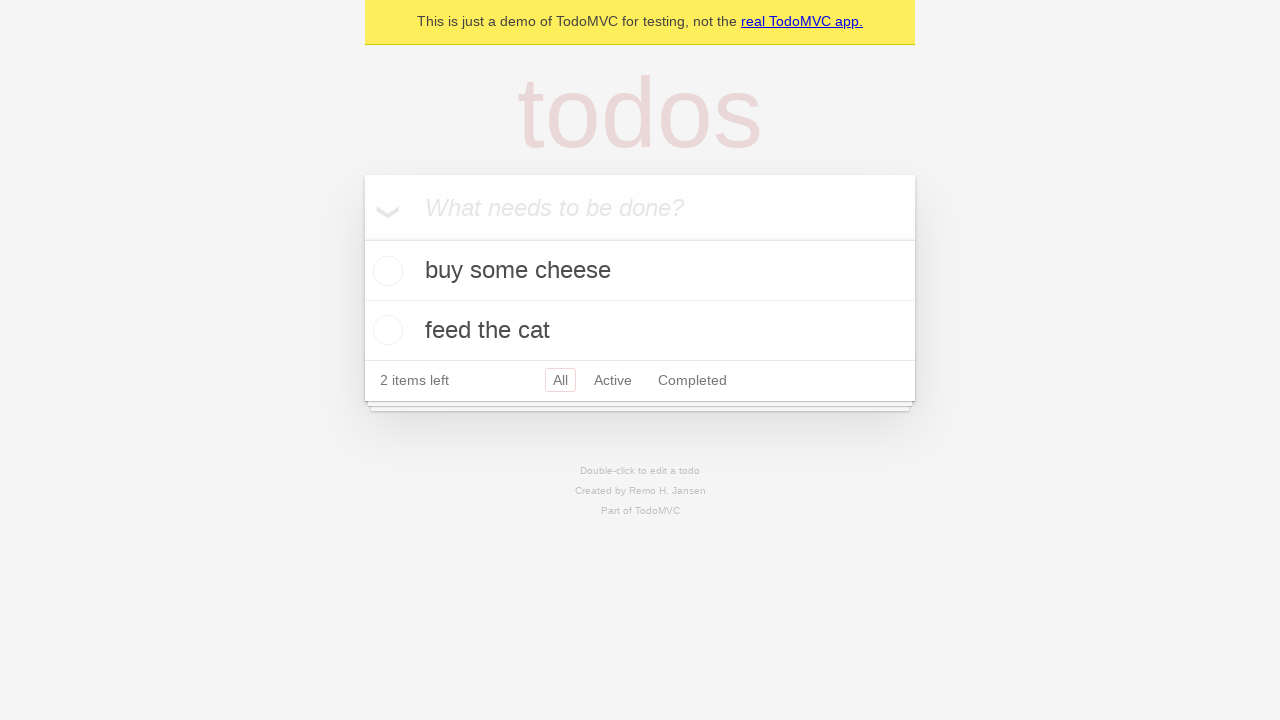

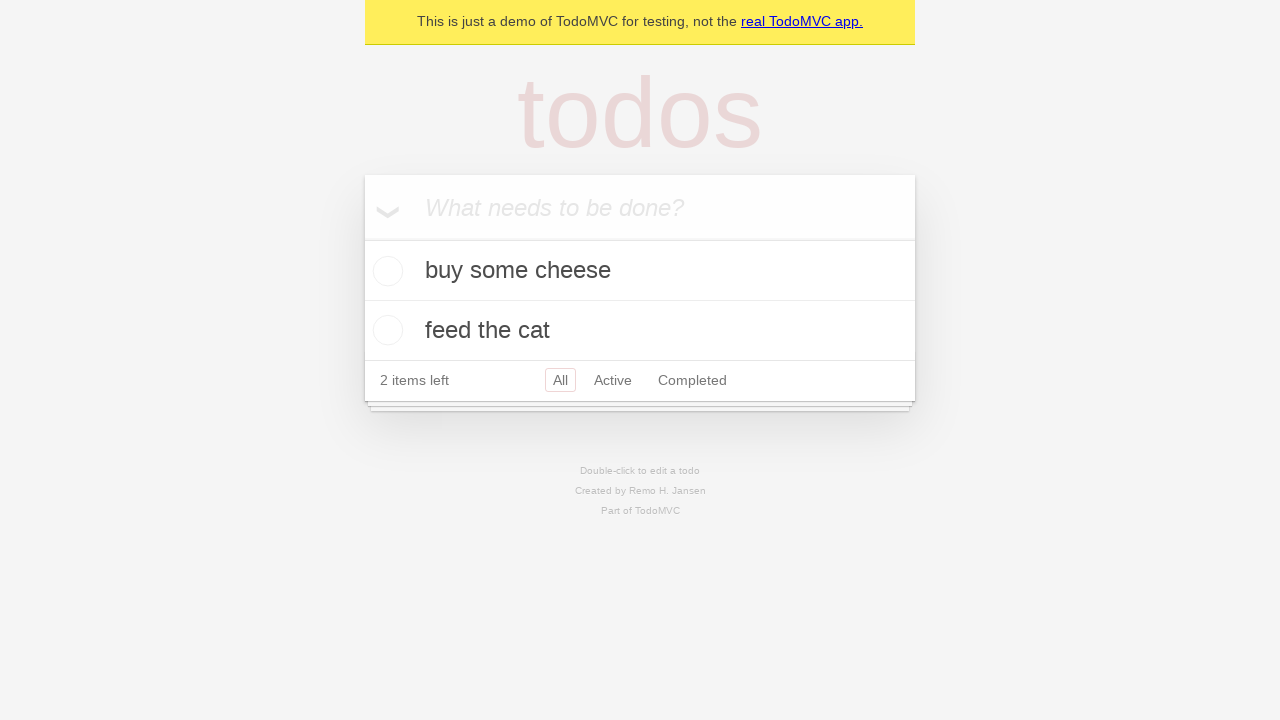